Tests the add/remove elements functionality by clicking the add button multiple times to create new elements

Starting URL: http://the-internet.herokuapp.com/add_remove_elements/

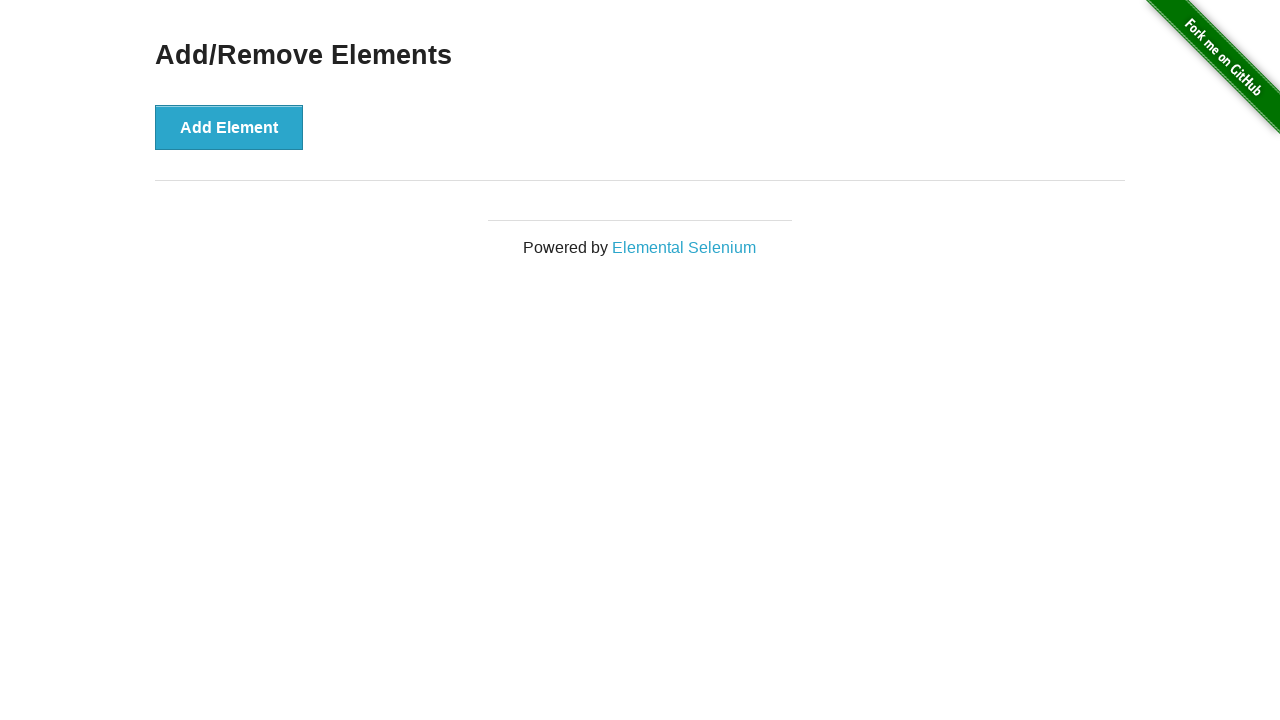

Located the add element button
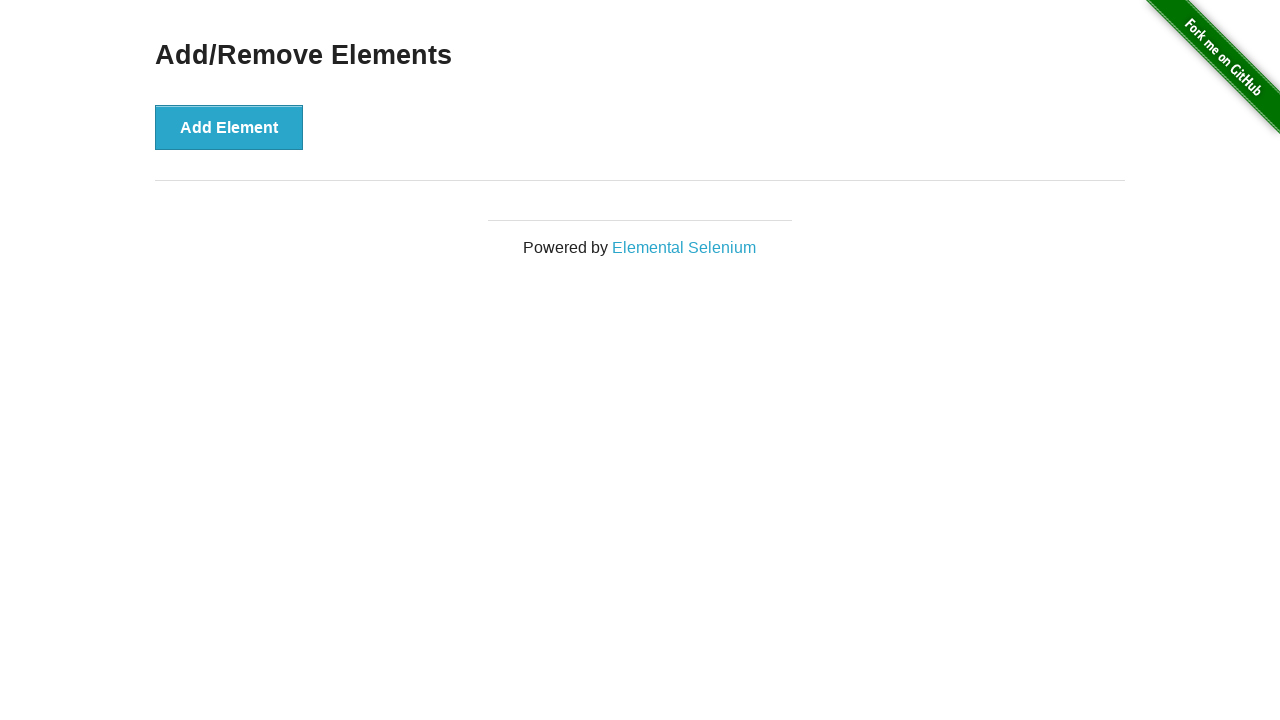

Clicked add button (iteration 1 of 5) at (229, 127) on button[onclick="addElement()"]
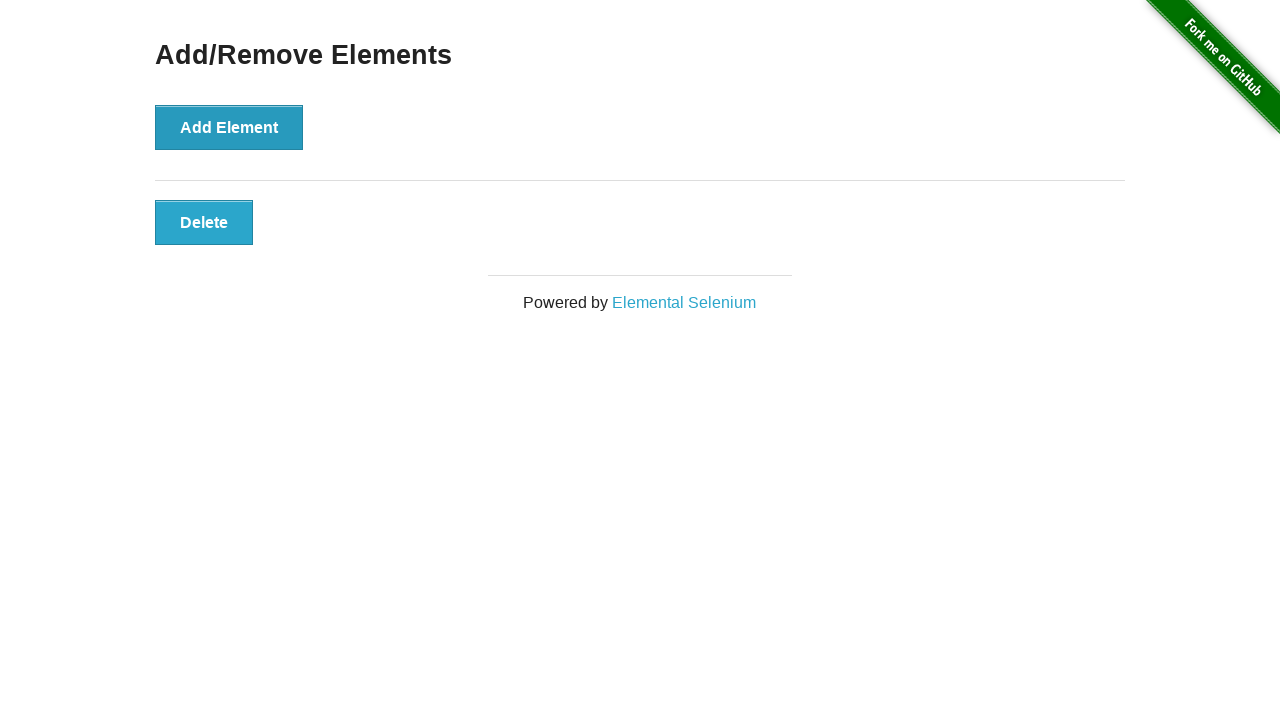

Clicked add button (iteration 2 of 5) at (229, 127) on button[onclick="addElement()"]
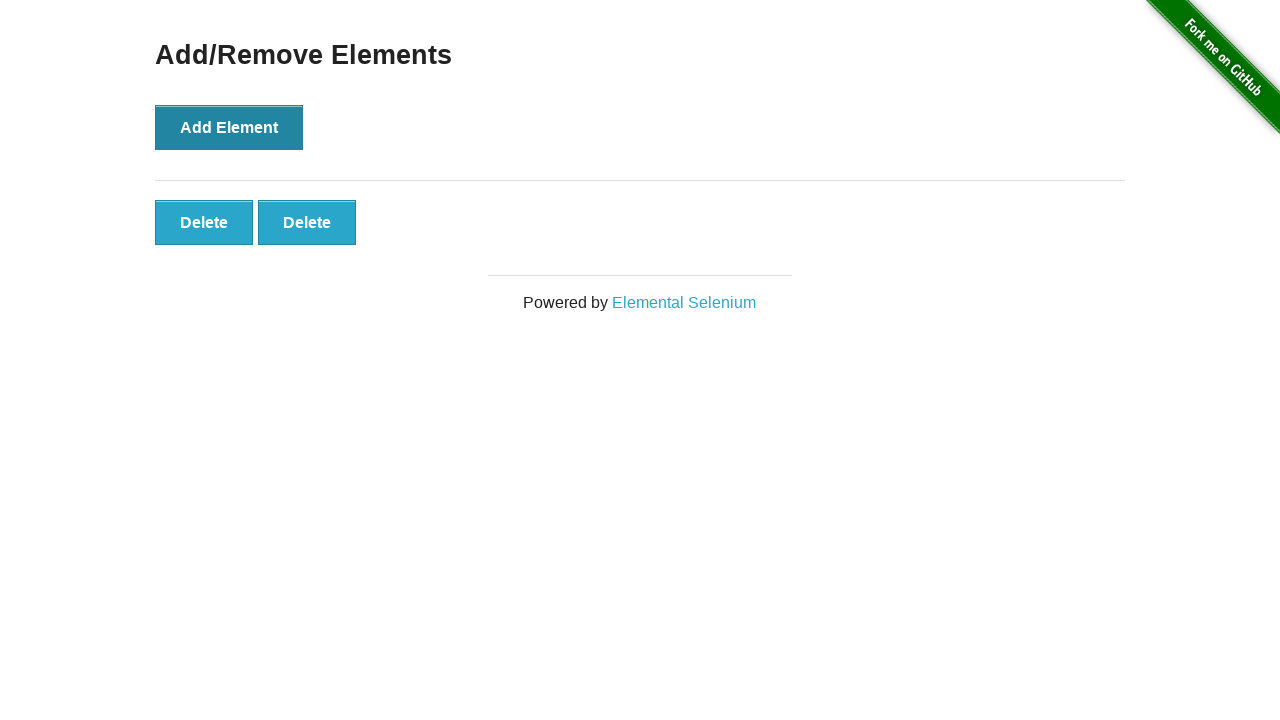

Clicked add button (iteration 3 of 5) at (229, 127) on button[onclick="addElement()"]
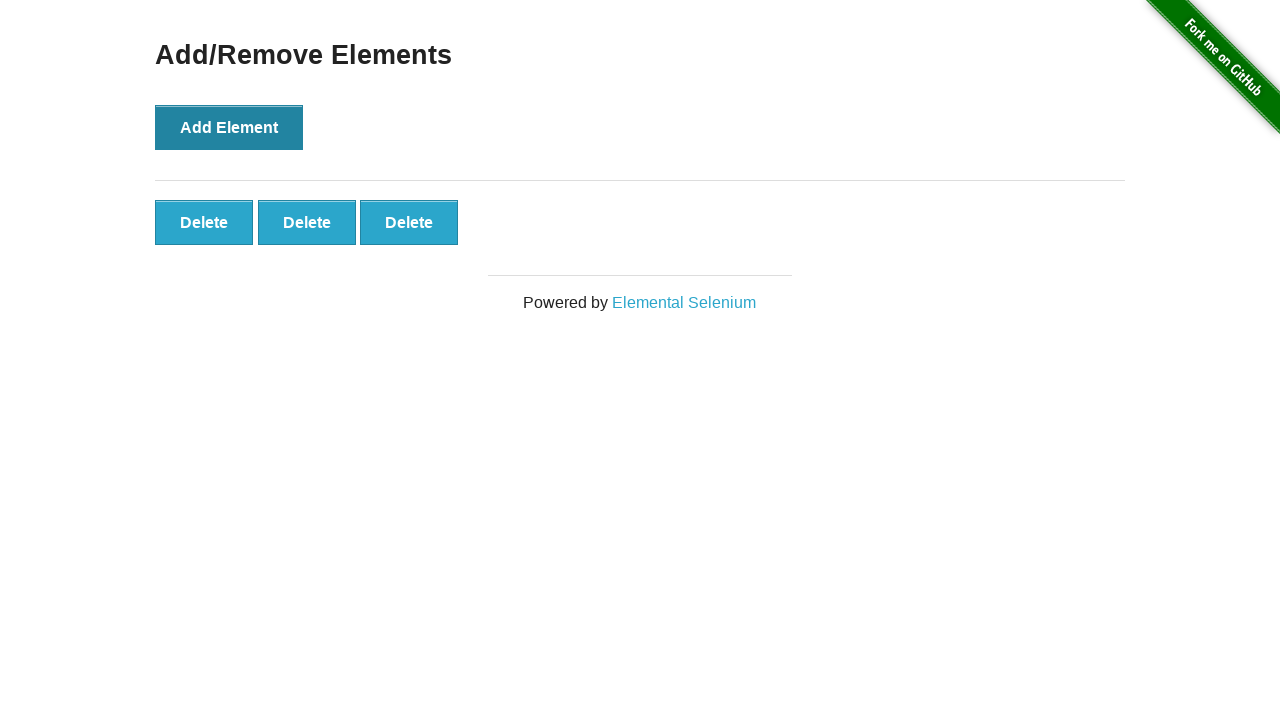

Clicked add button (iteration 4 of 5) at (229, 127) on button[onclick="addElement()"]
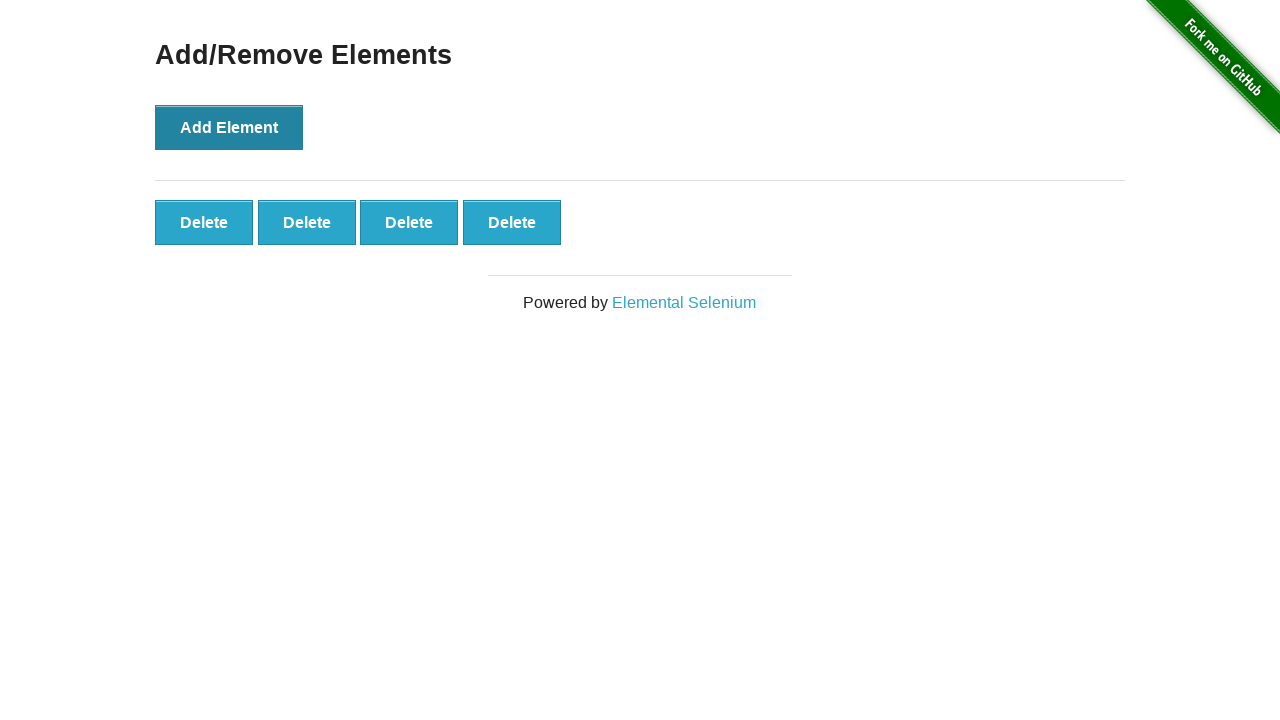

Clicked add button (iteration 5 of 5) at (229, 127) on button[onclick="addElement()"]
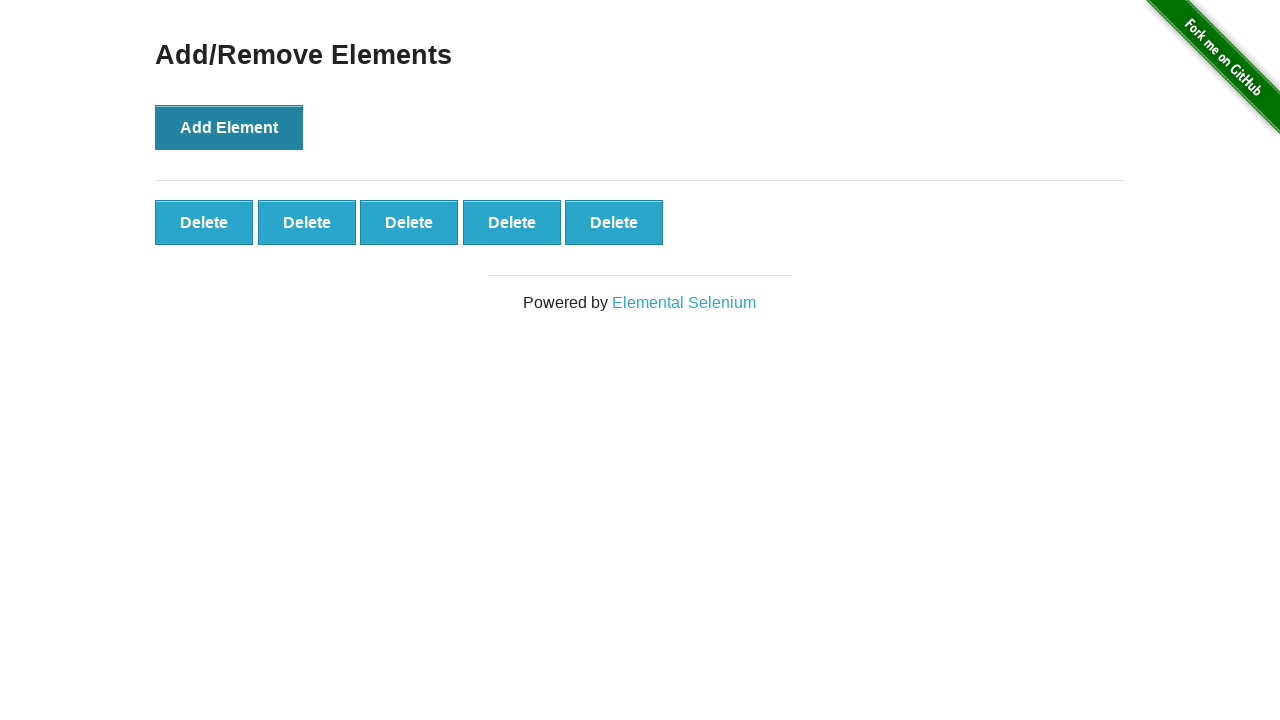

Located all delete buttons for added elements
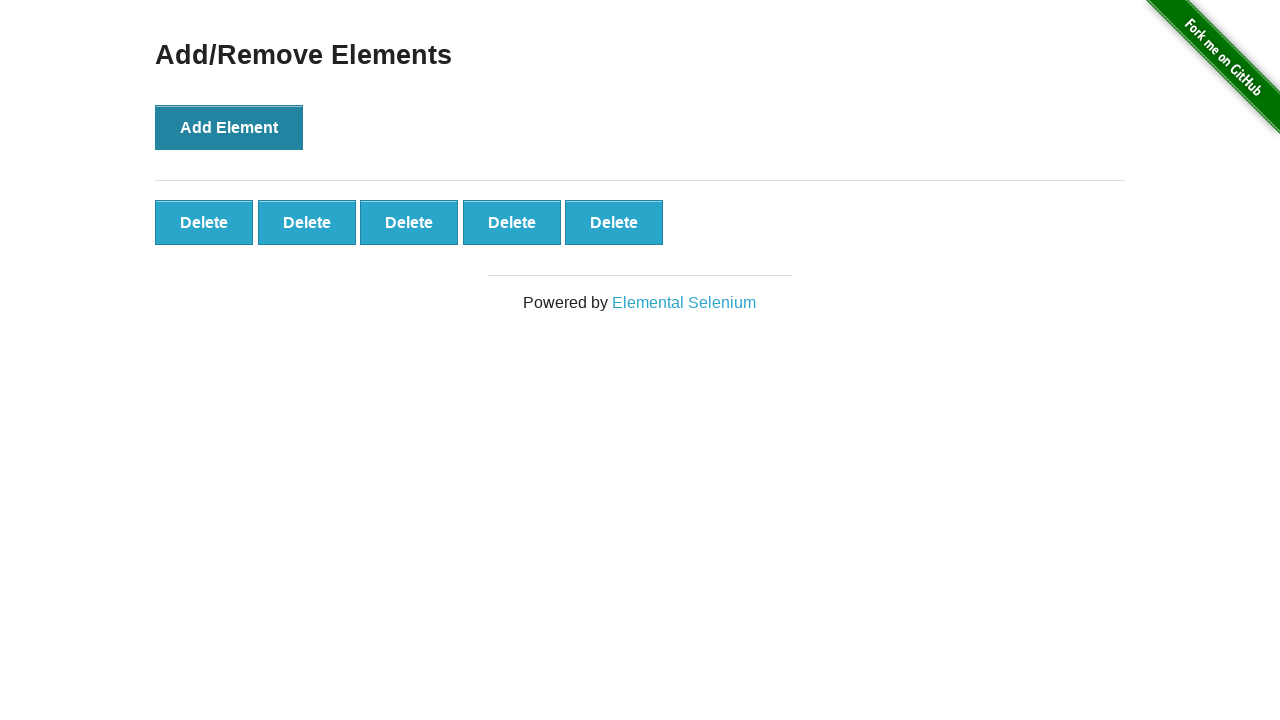

Verified that 5 elements were successfully added
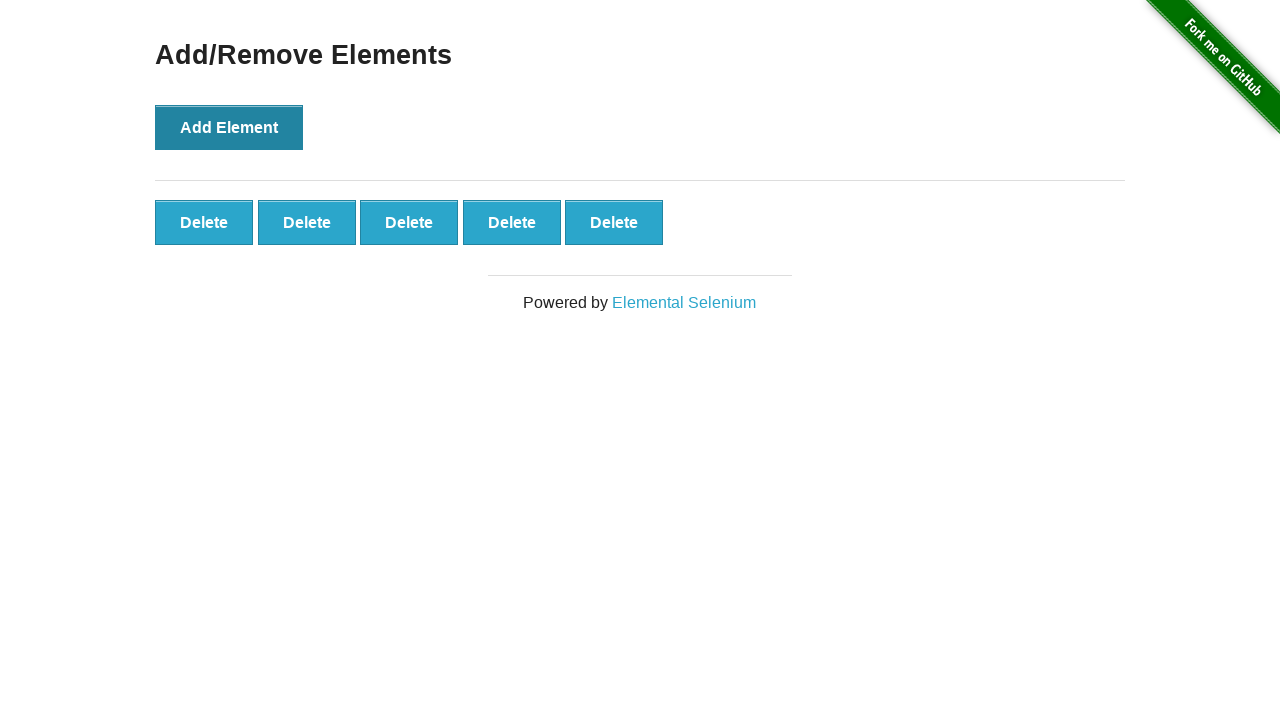

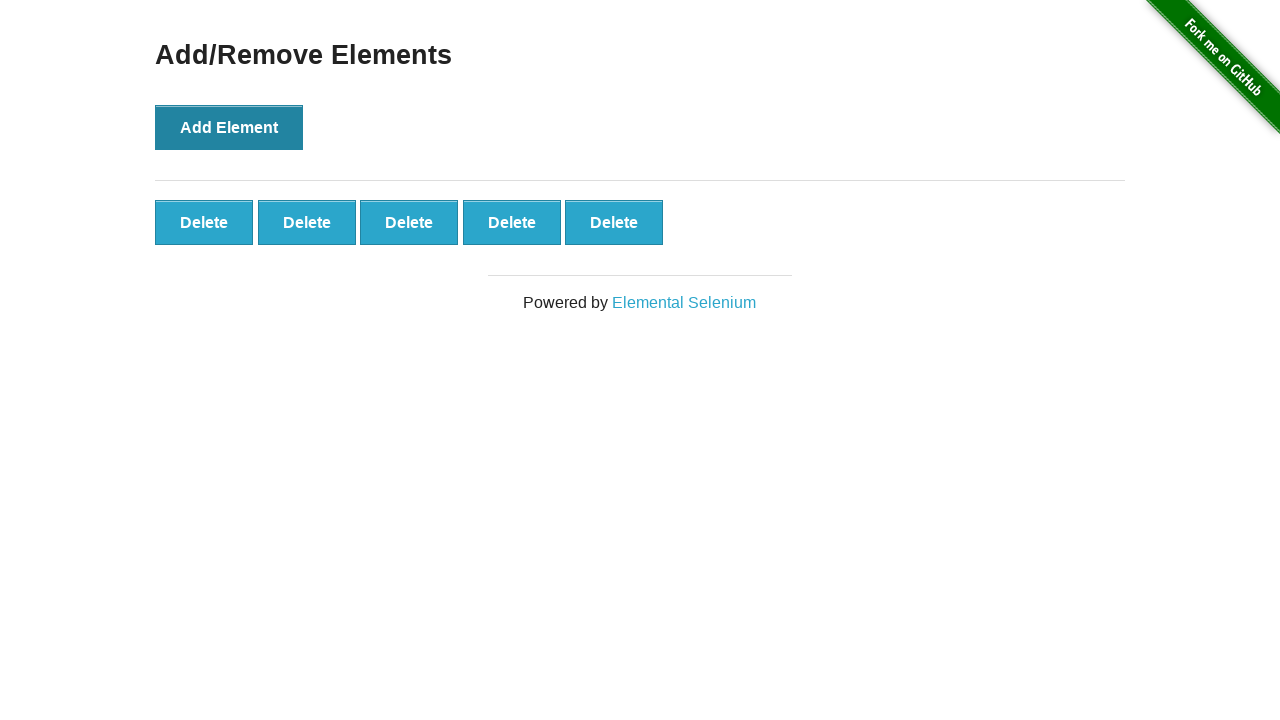